Tests entering text in a JavaScript prompt dialog and verifying it appears in the result

Starting URL: https://the-internet.herokuapp.com/javascript_alerts

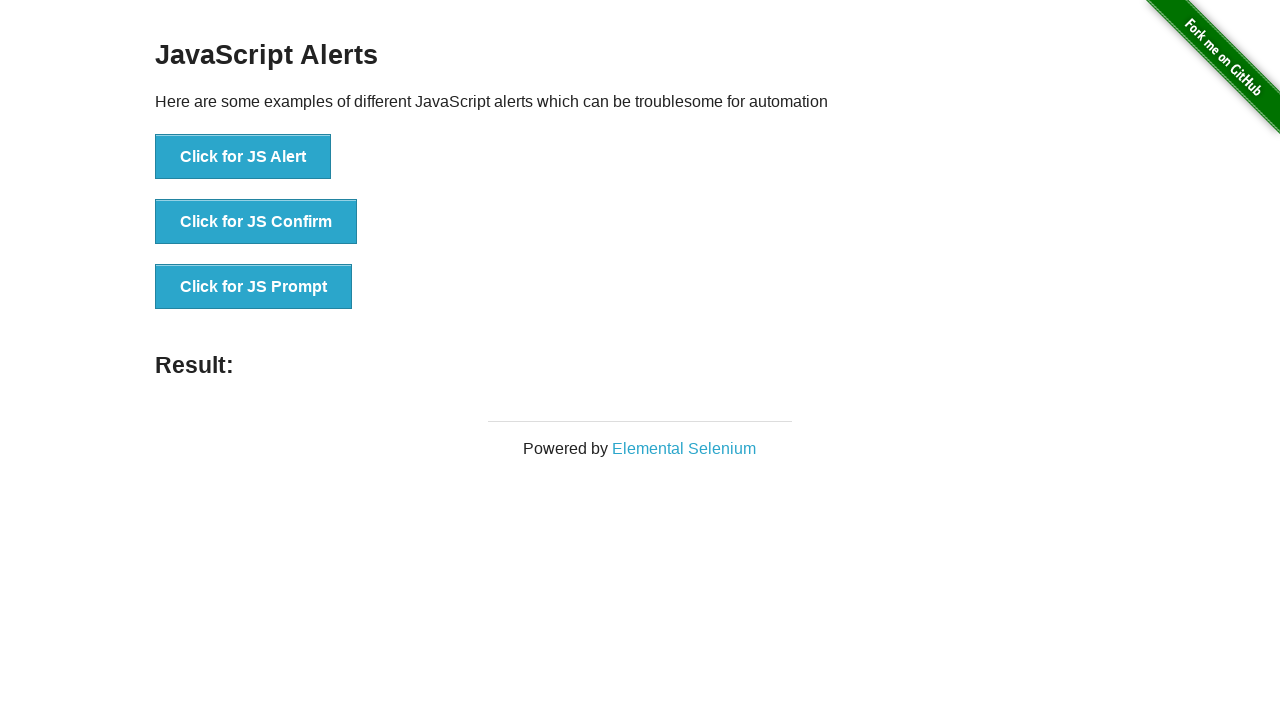

Set up dialog handler to accept prompt with text 'testinput123'
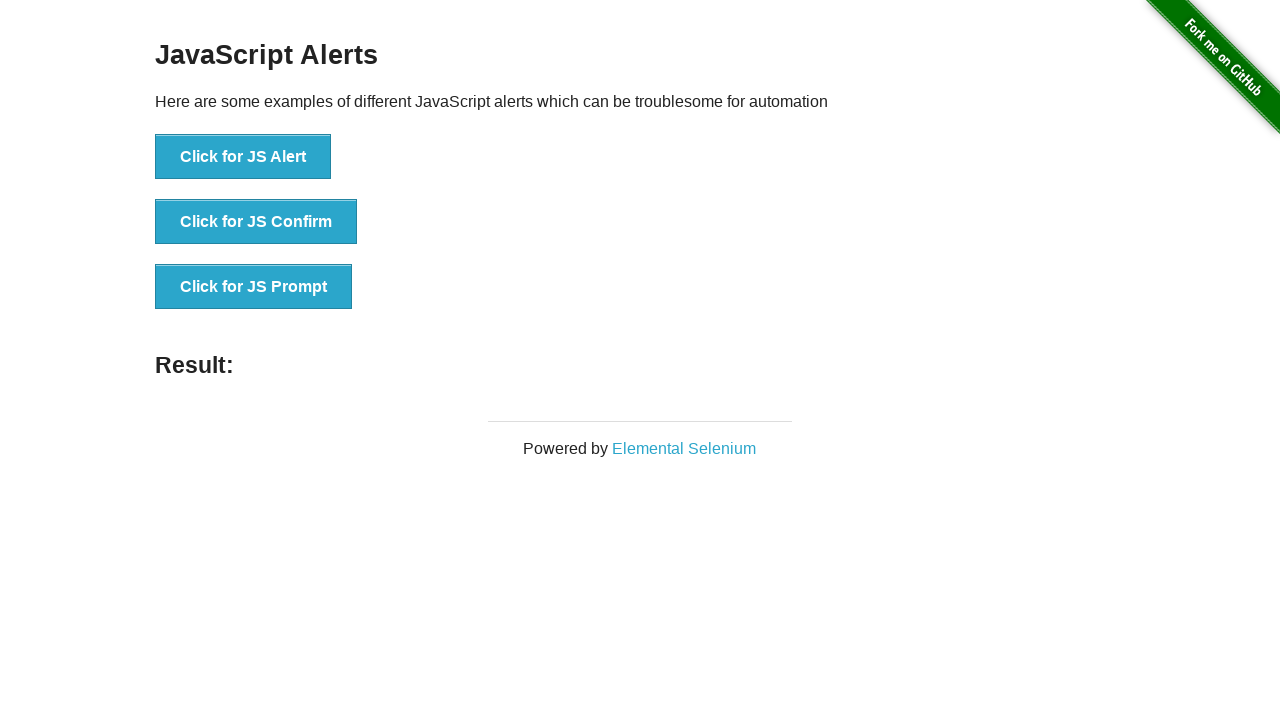

Clicked button to trigger JavaScript prompt dialog at (254, 287) on xpath=//button[@onclick='jsPrompt()']
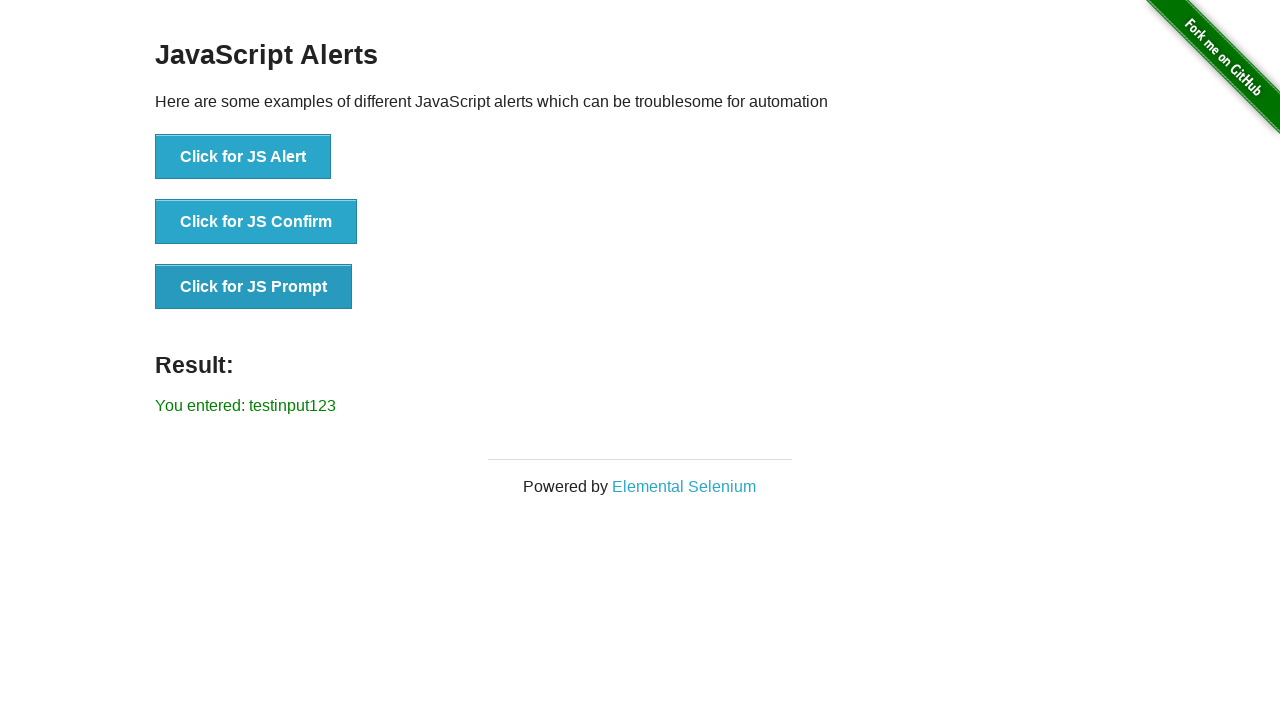

Located result element
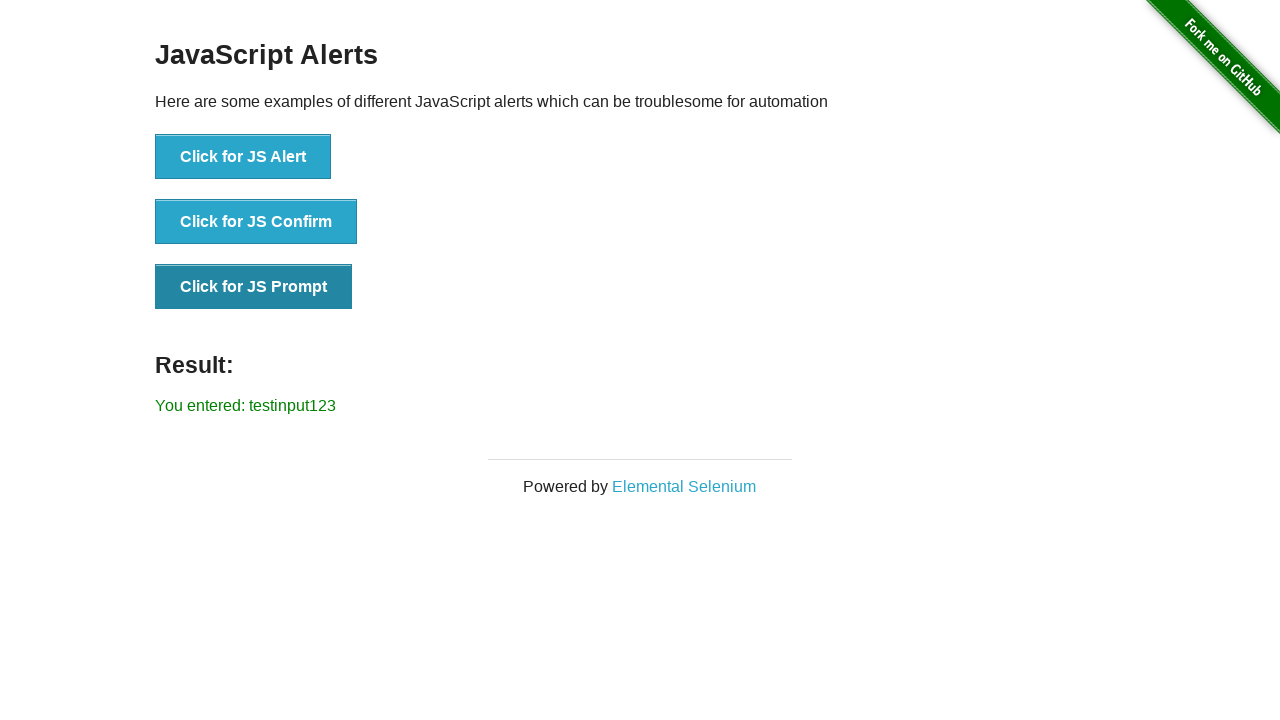

Retrieved text content from result element
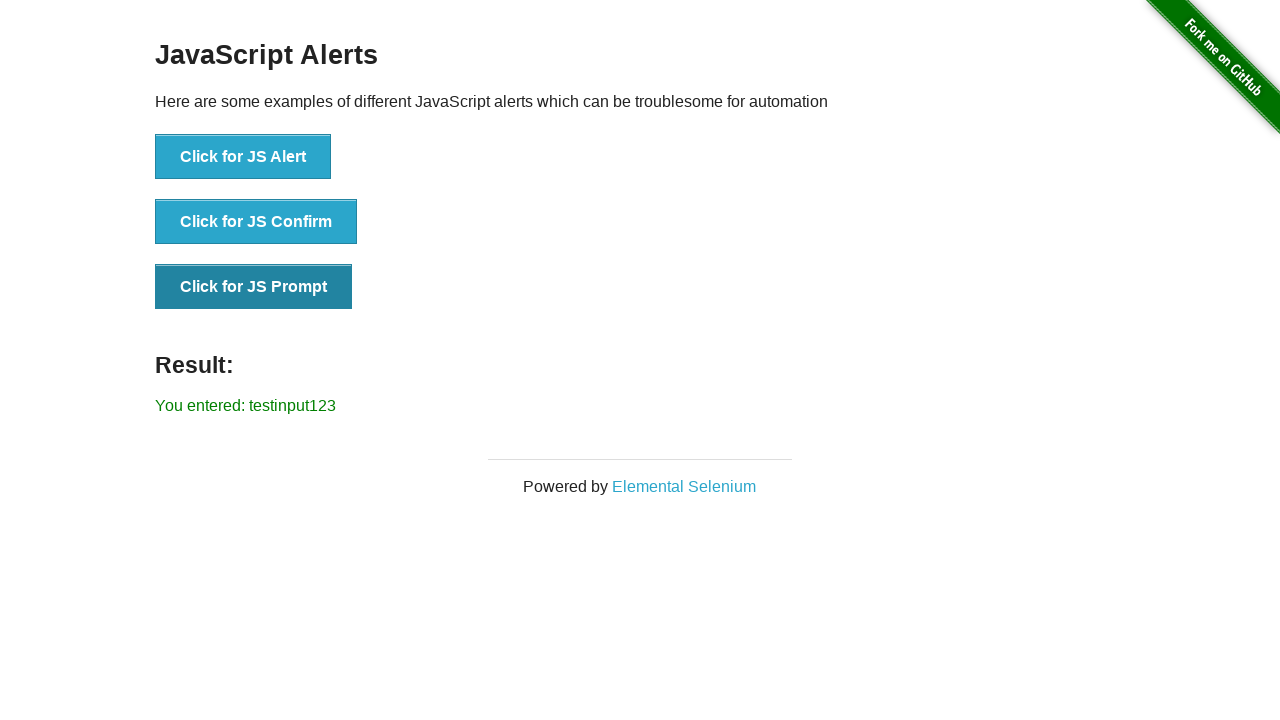

Verified that entered text 'testinput123' appears in result
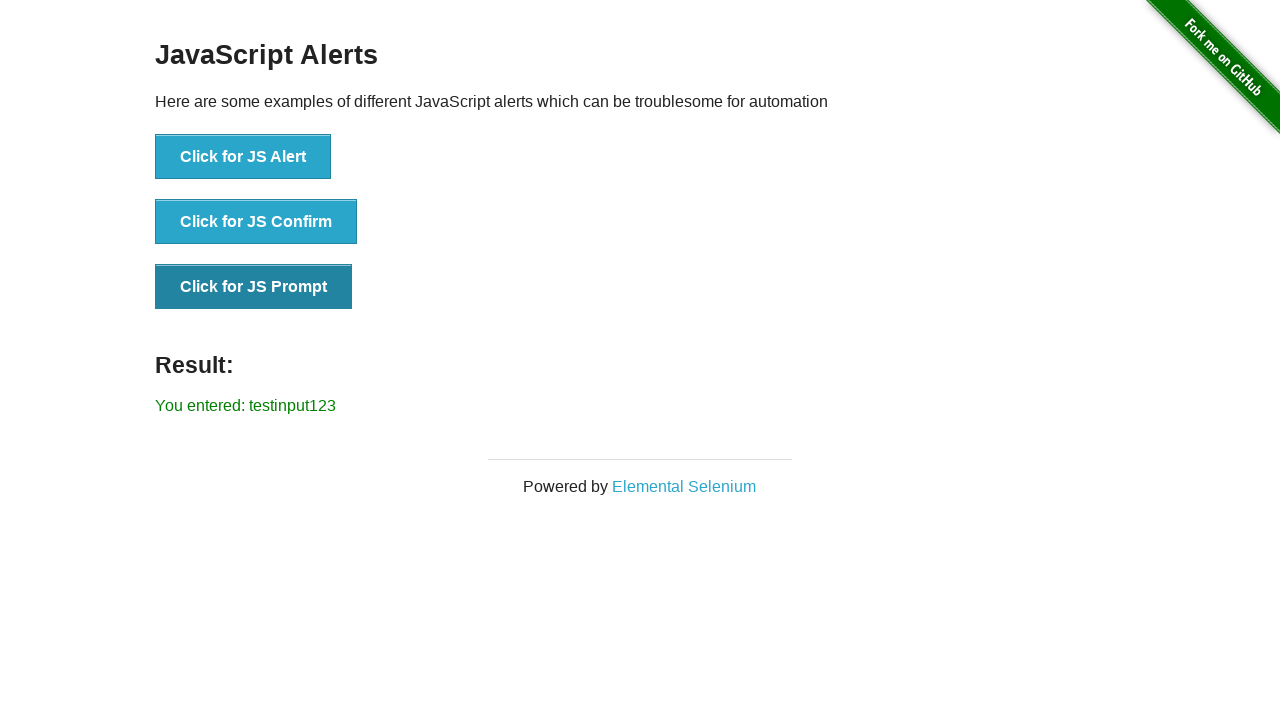

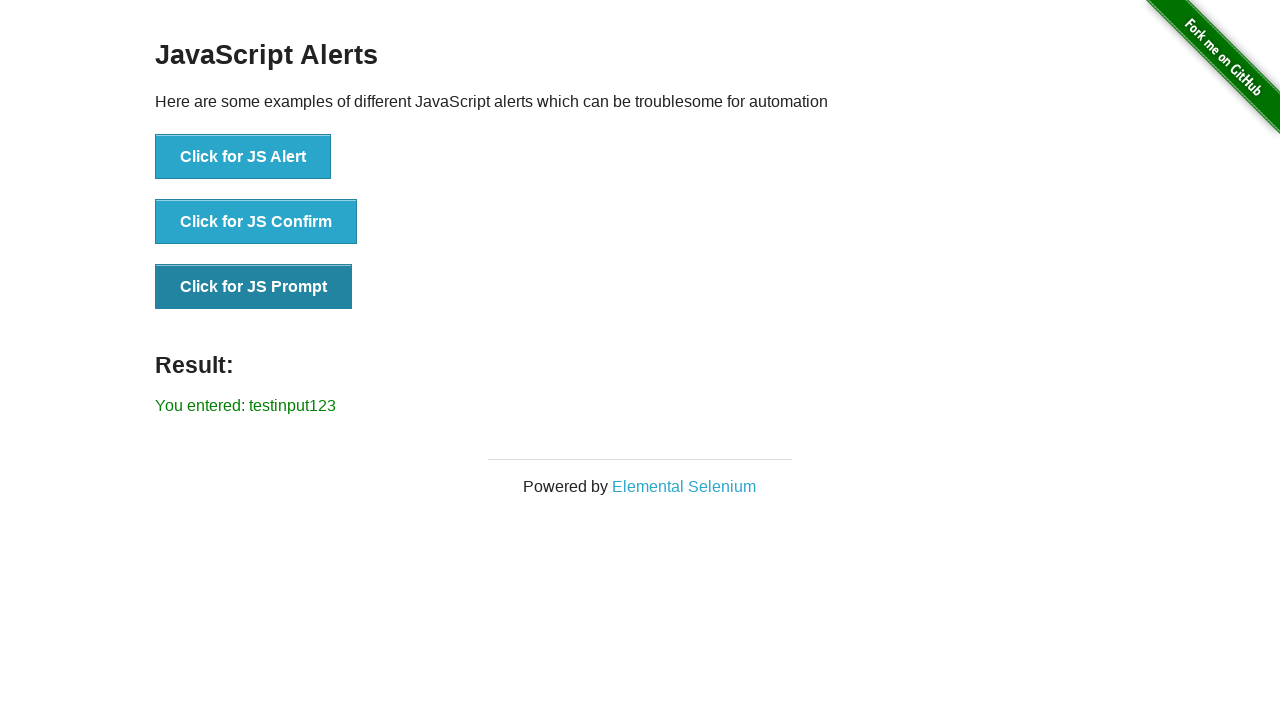